Tests radio button selection by clicking "Yes" option and verifying the selection text appears

Starting URL: https://demoqa.com/radio-button

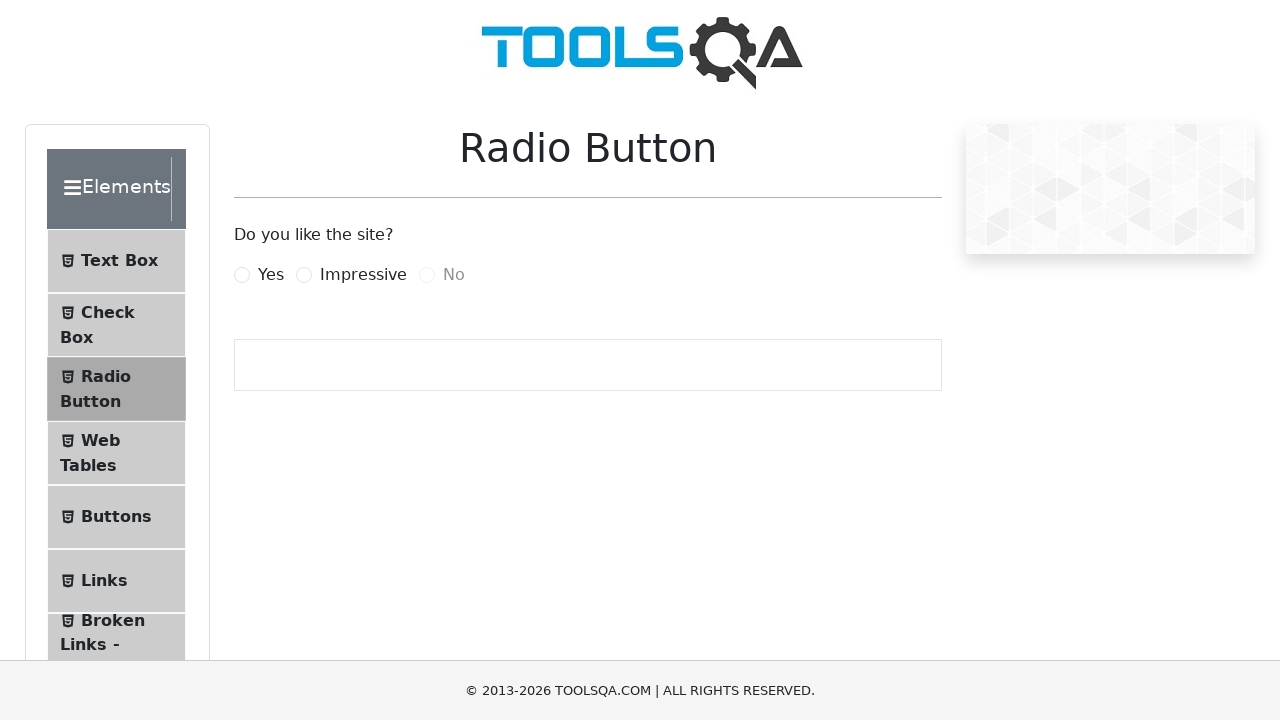

Navigated to radio button demo page
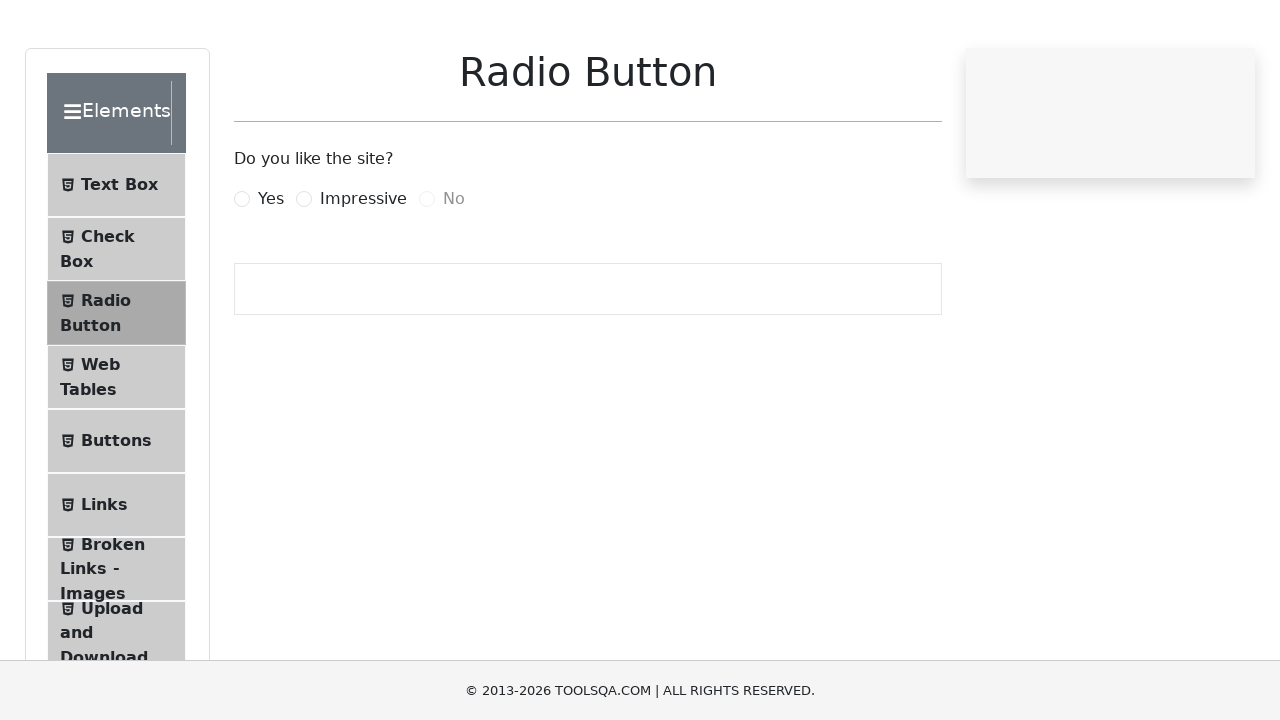

Clicked the 'Yes' radio button option at (271, 275) on xpath=//label[normalize-space()='Yes']
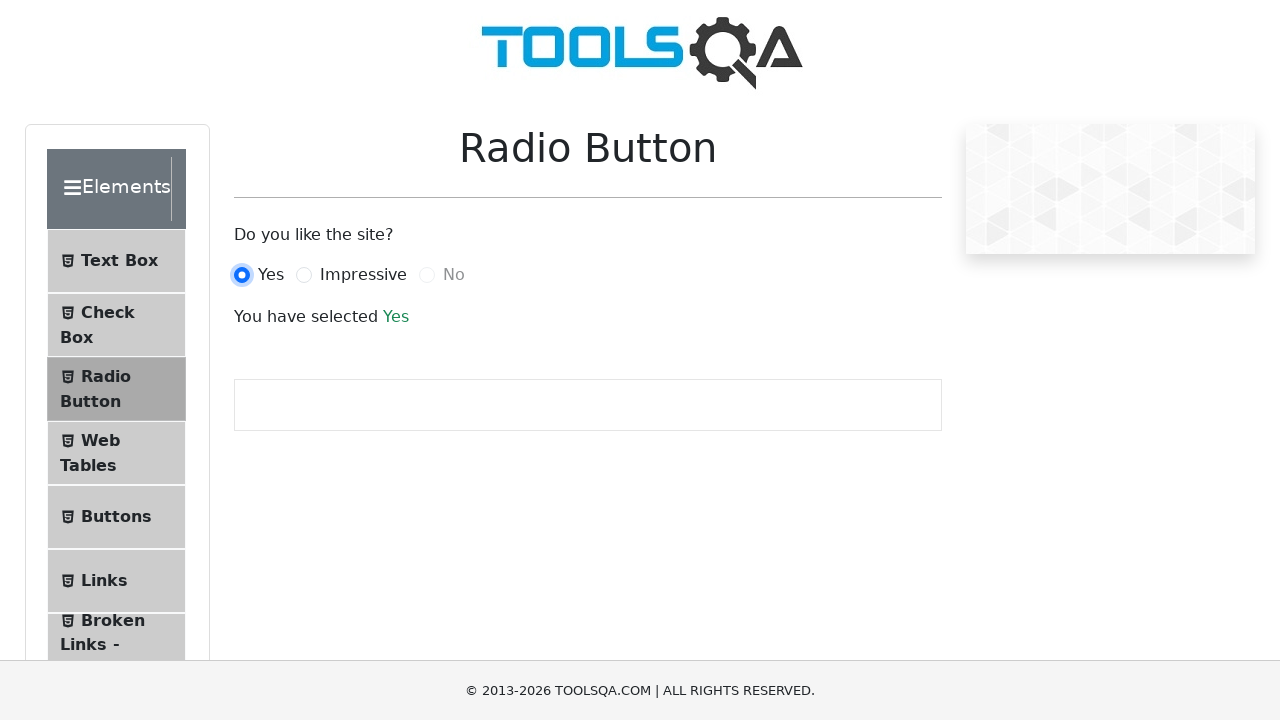

Selection text appeared after clicking 'Yes' radio button
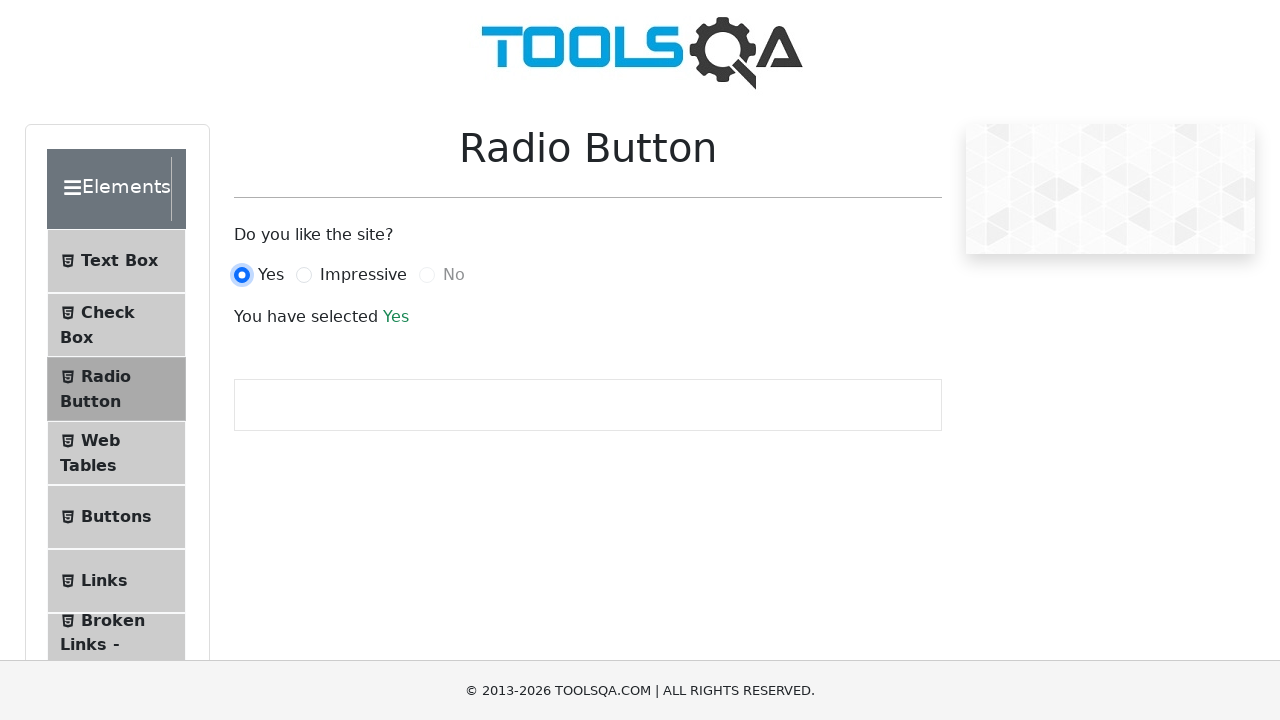

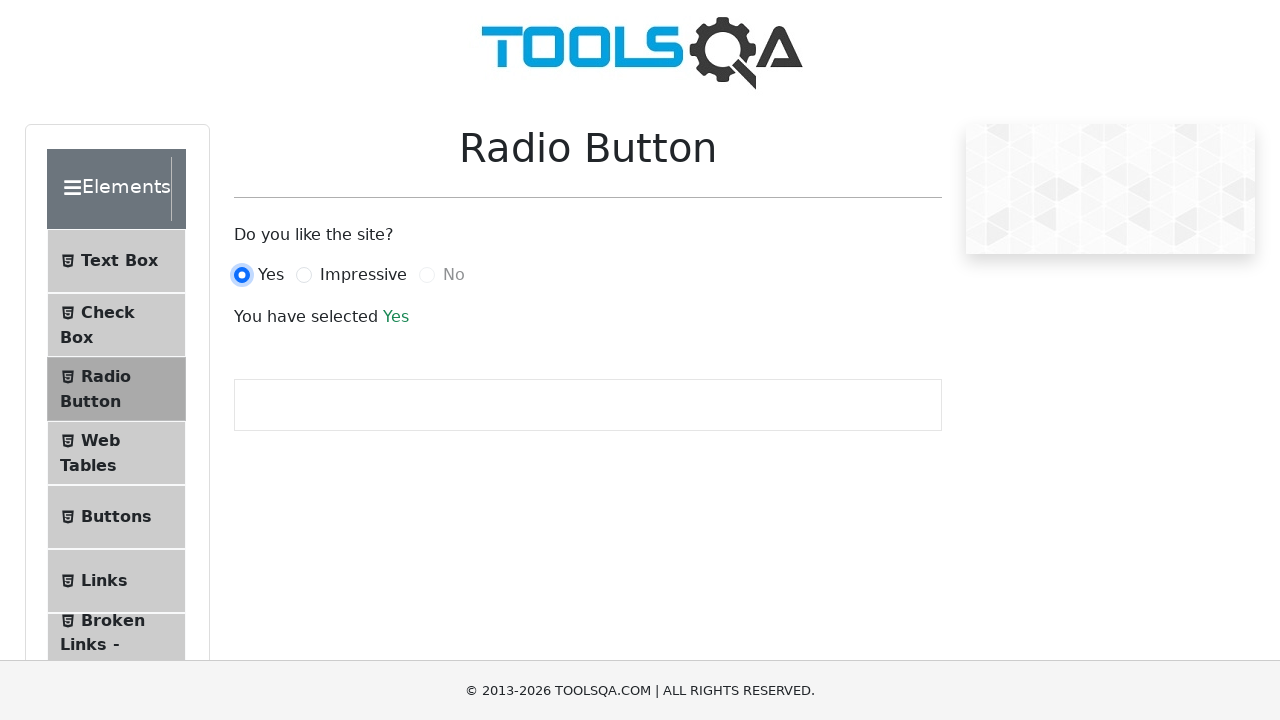